Tests JavaScript alert popup functionality by clicking a timer alert button and accepting the alert that appears after a delay

Starting URL: https://demoqa.com/alerts

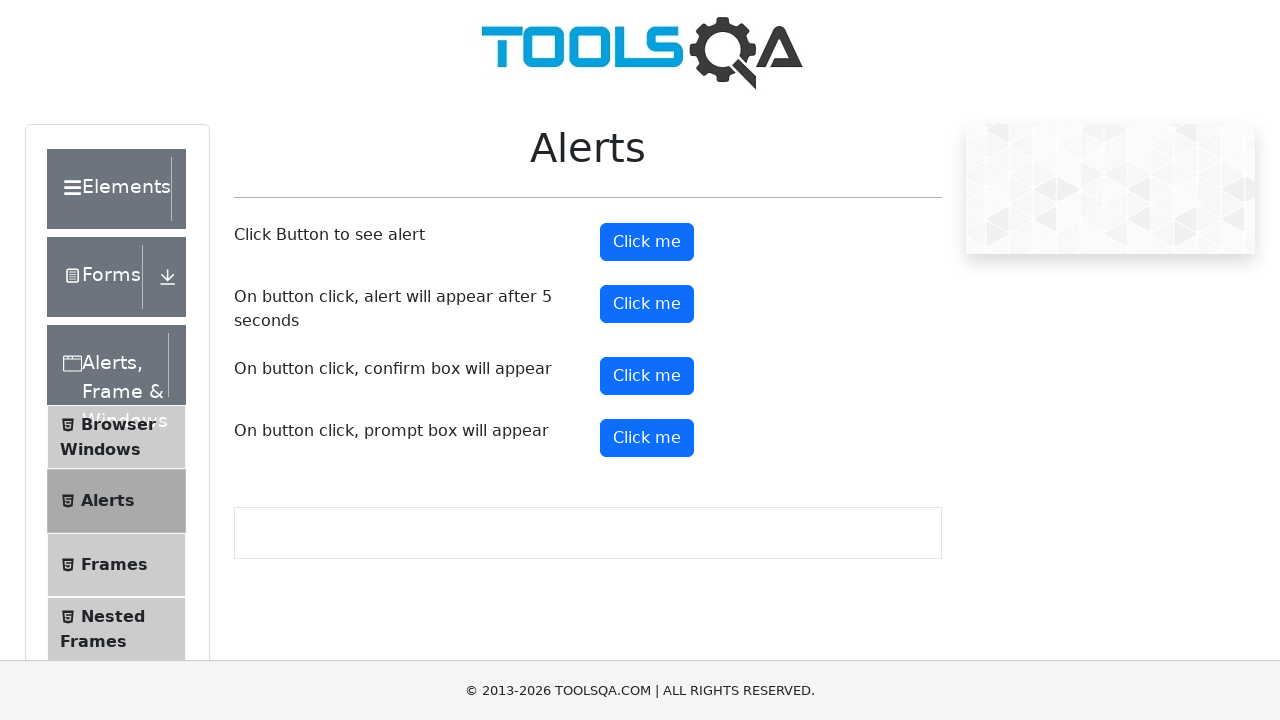

Set up dialog handler to automatically accept alerts
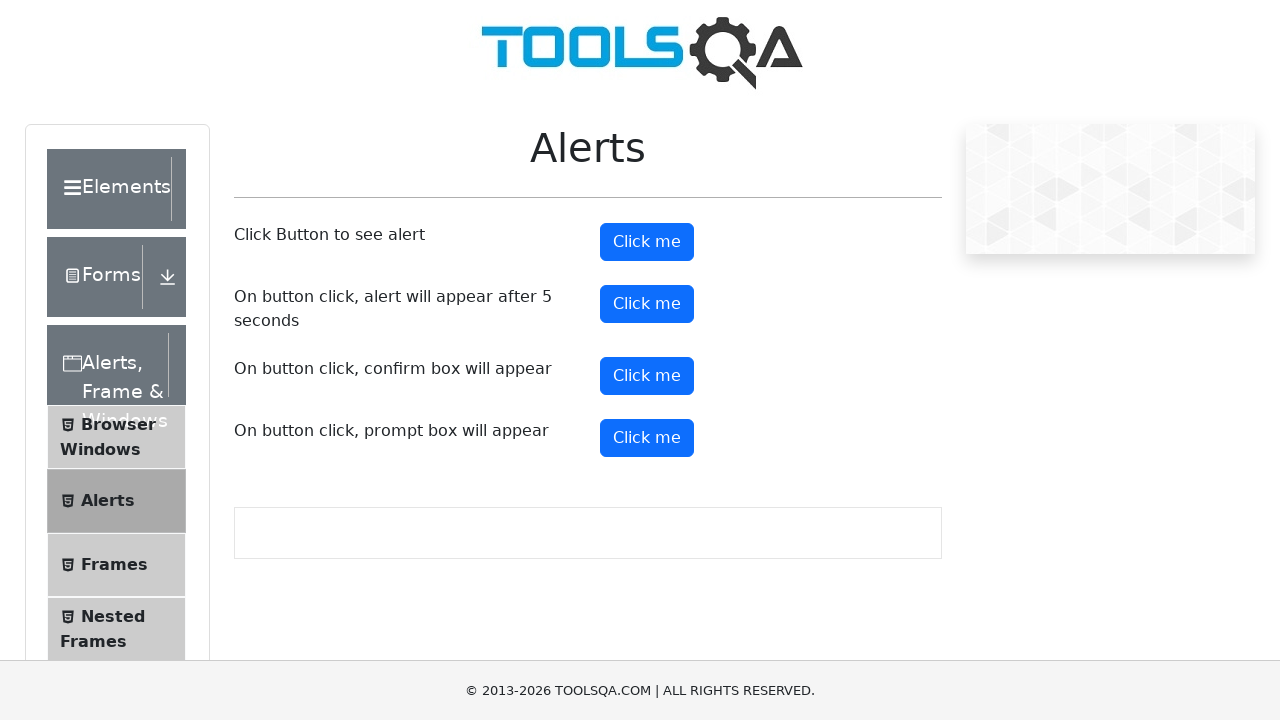

Clicked the timer alert button at (647, 304) on button#timerAlertButton
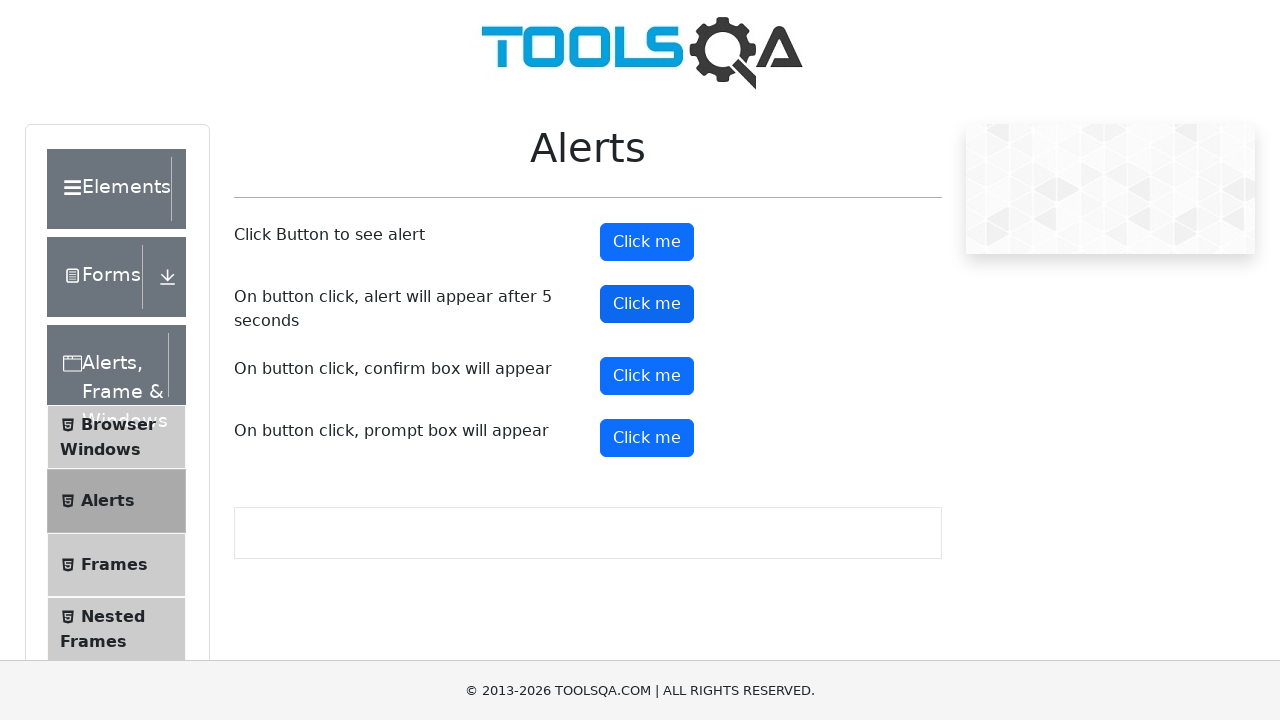

Waited 6 seconds for the alert to appear and be accepted
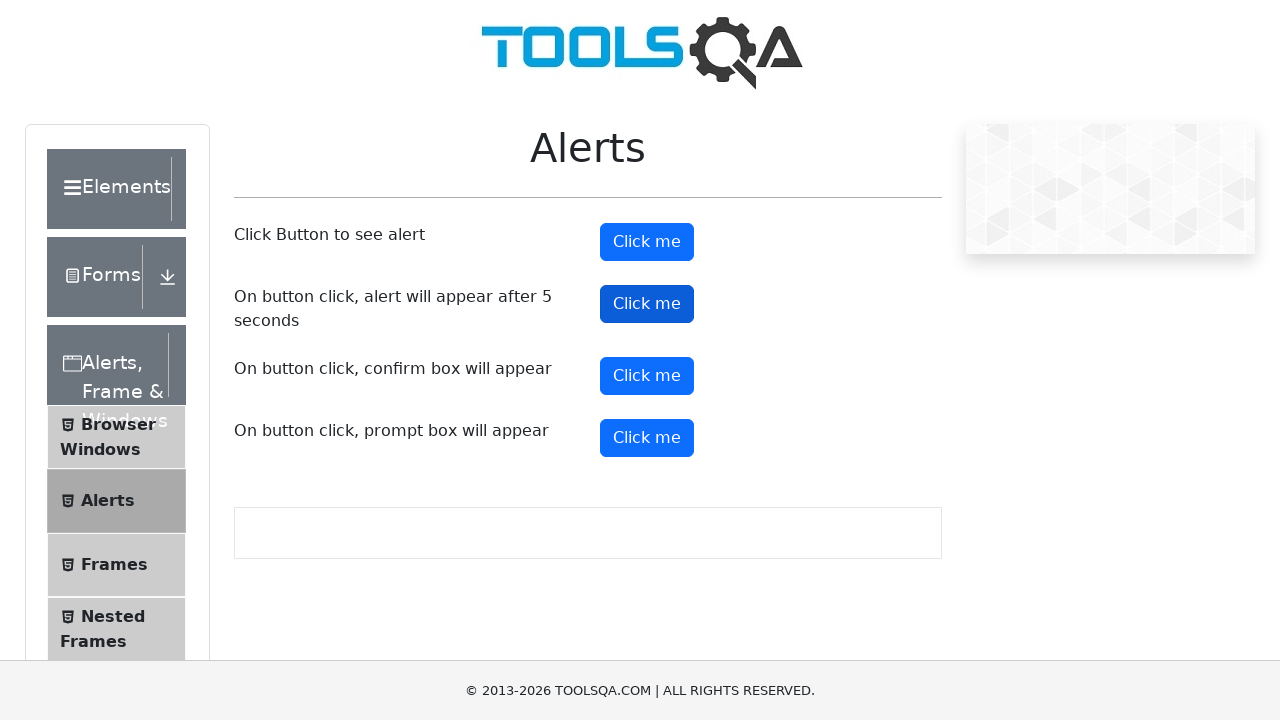

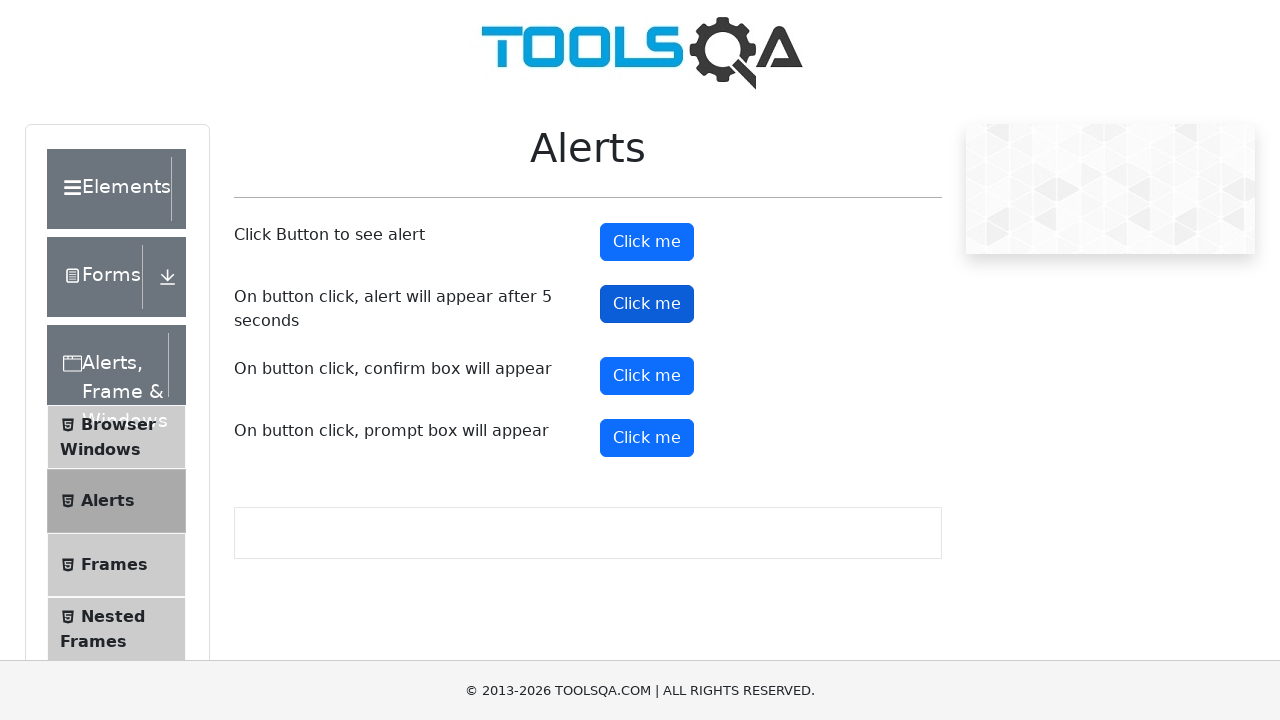